Tests a math challenge form by reading an input value from the page, calculating the result using a logarithmic formula, filling in the answer field, checking required checkboxes, and submitting the form.

Starting URL: http://suninjuly.github.io/math.html

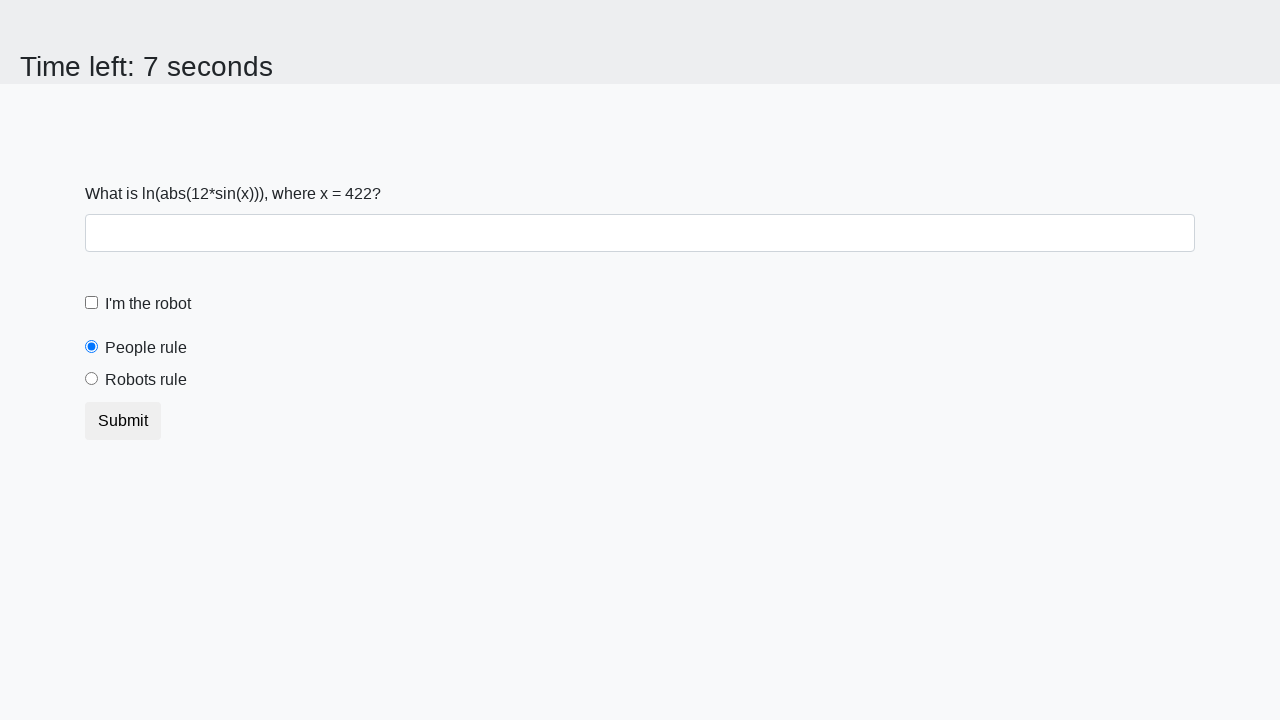

Located the input value element
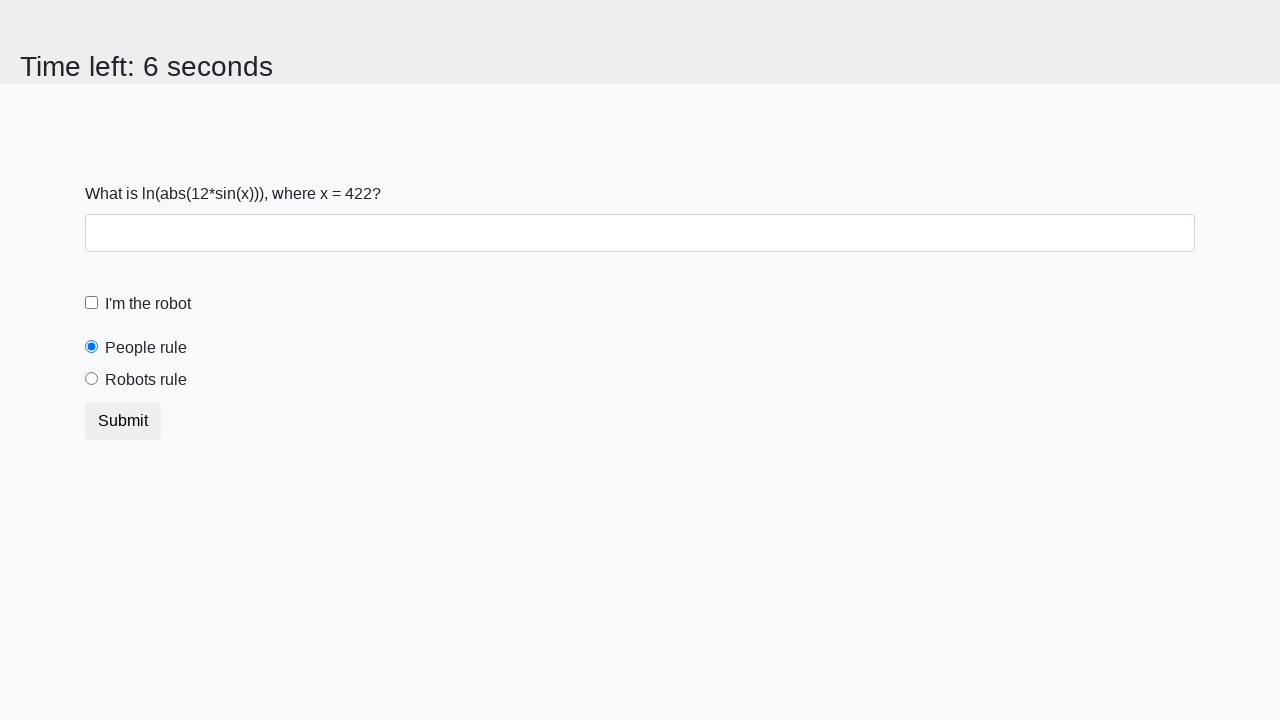

Read input value from page and converted to integer
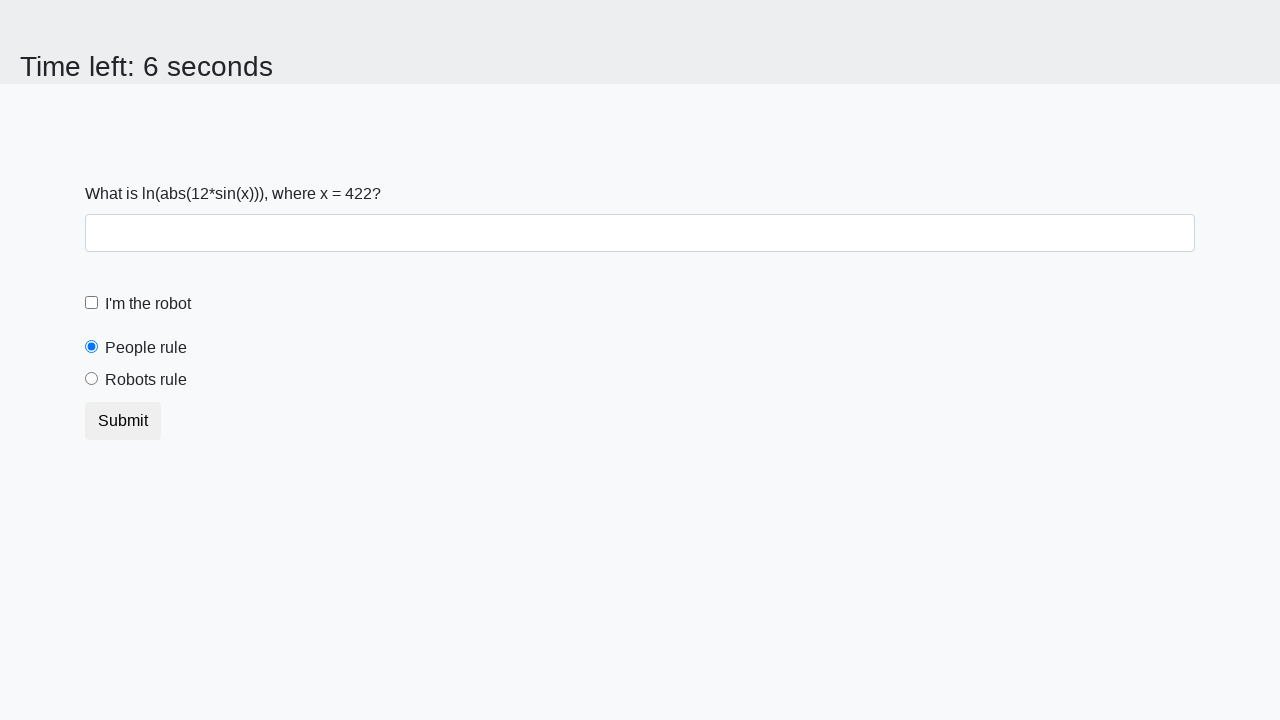

Calculated logarithmic formula result using the input value
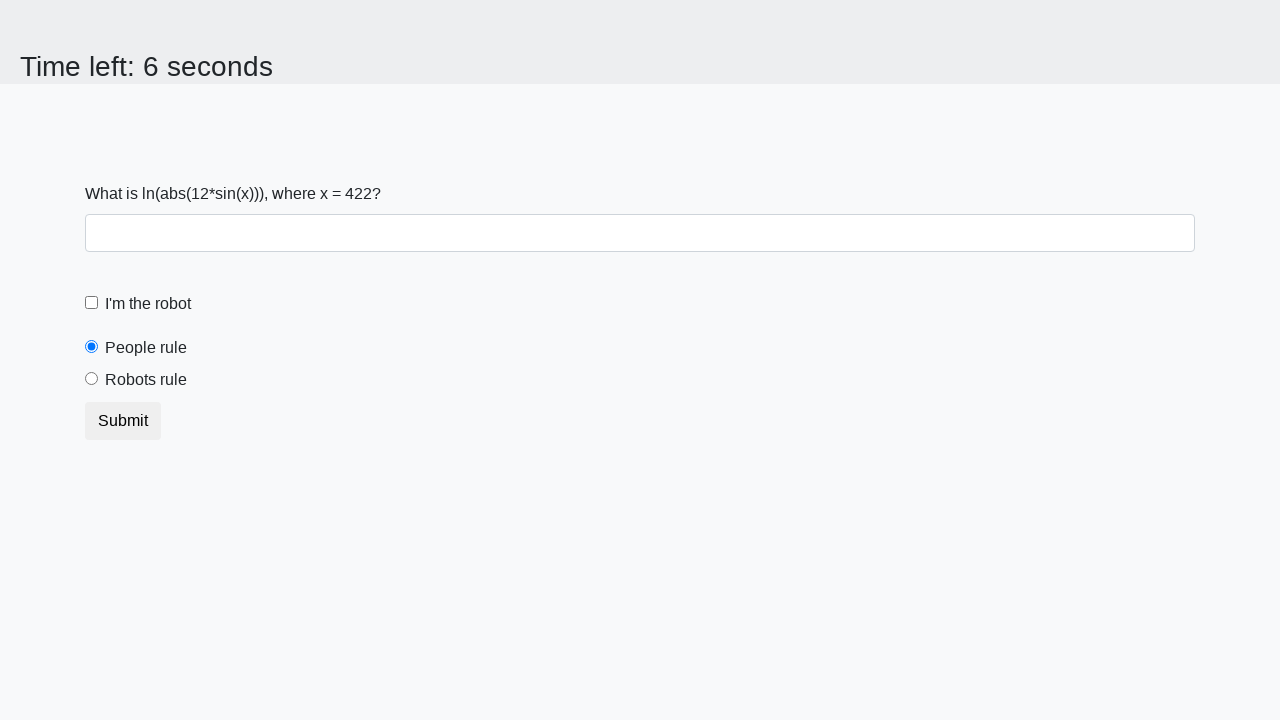

Filled answer field with calculated result on #answer
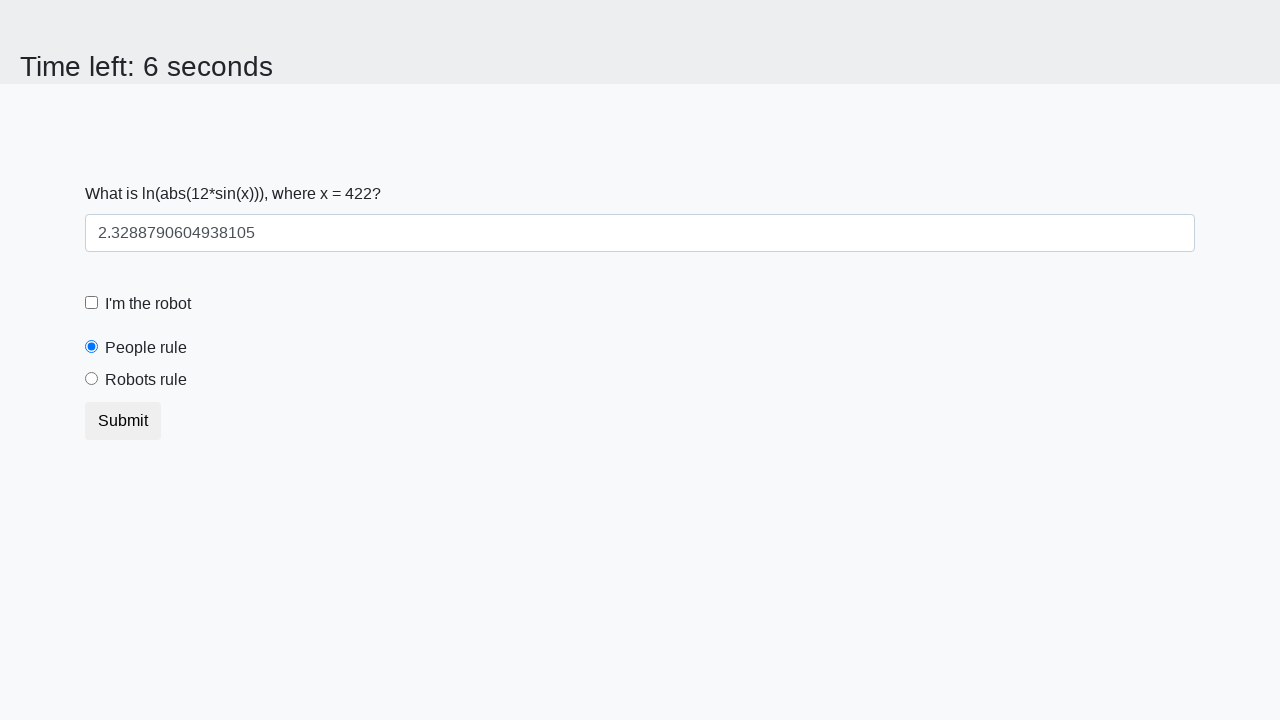

Checked the robot checkbox at (92, 303) on #robotCheckbox
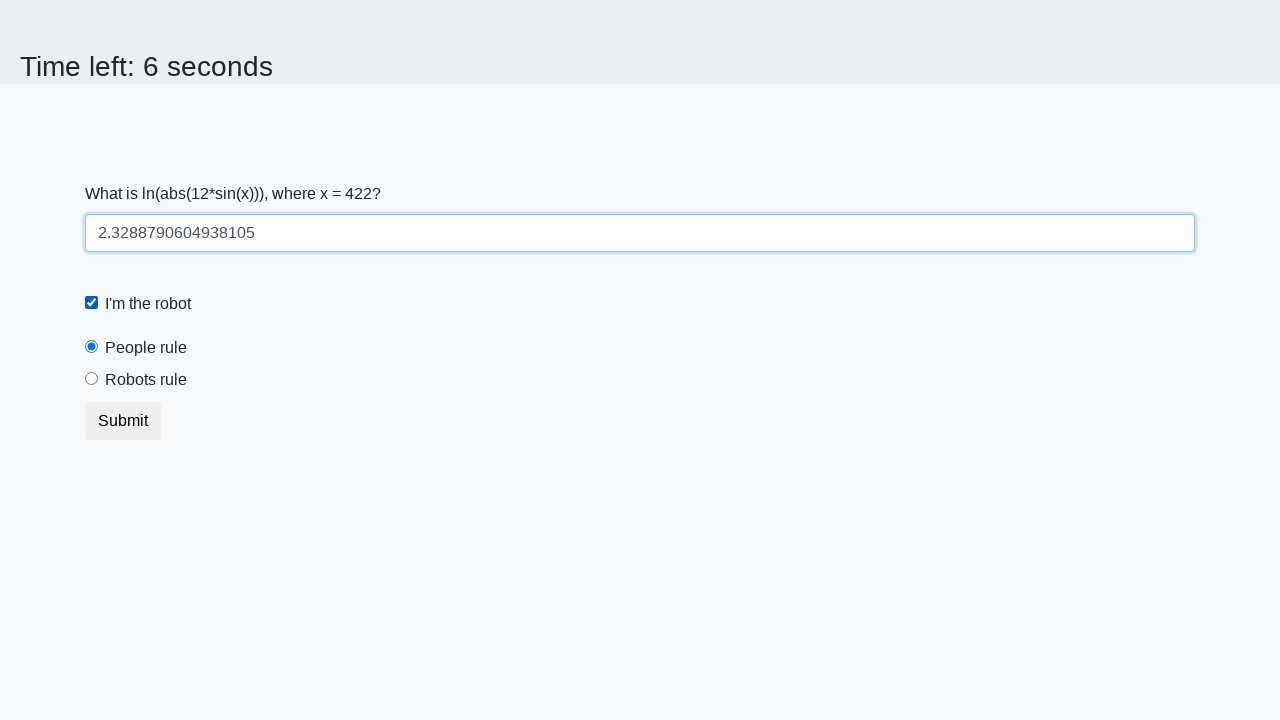

Selected the robots rule radio button at (92, 379) on #robotsRule
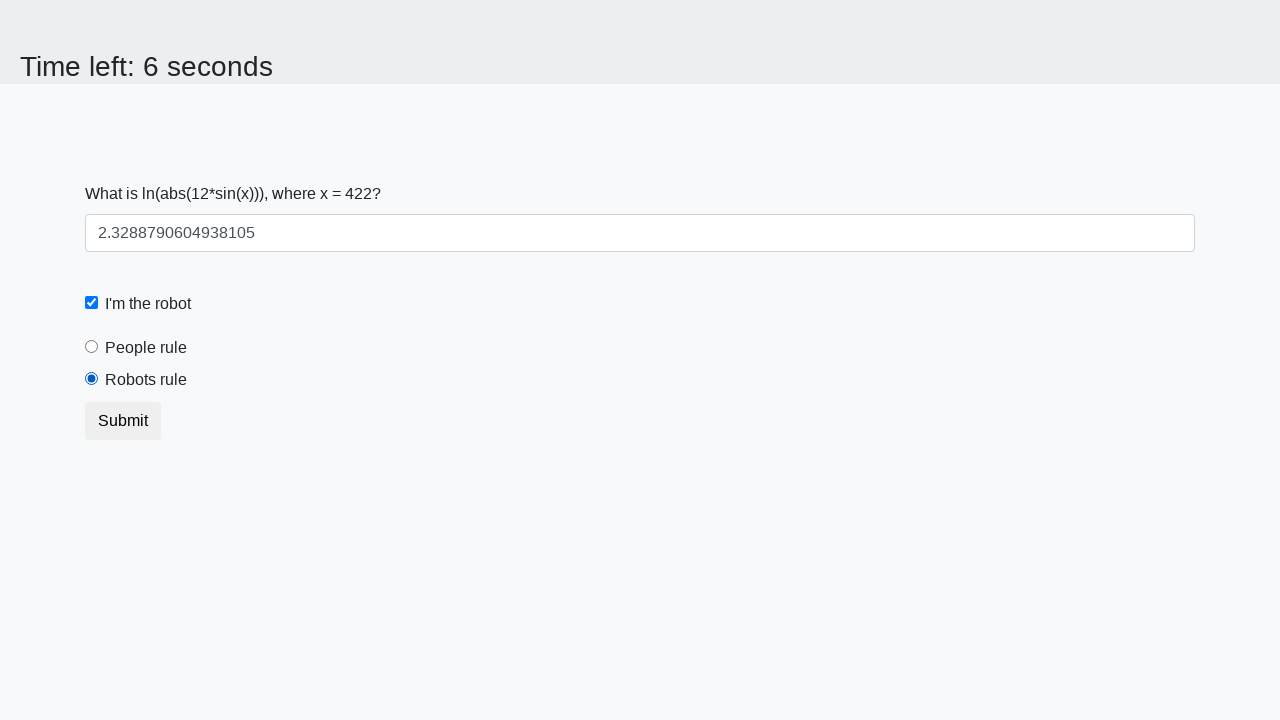

Clicked submit button to submit the form at (123, 421) on .btn.btn-default
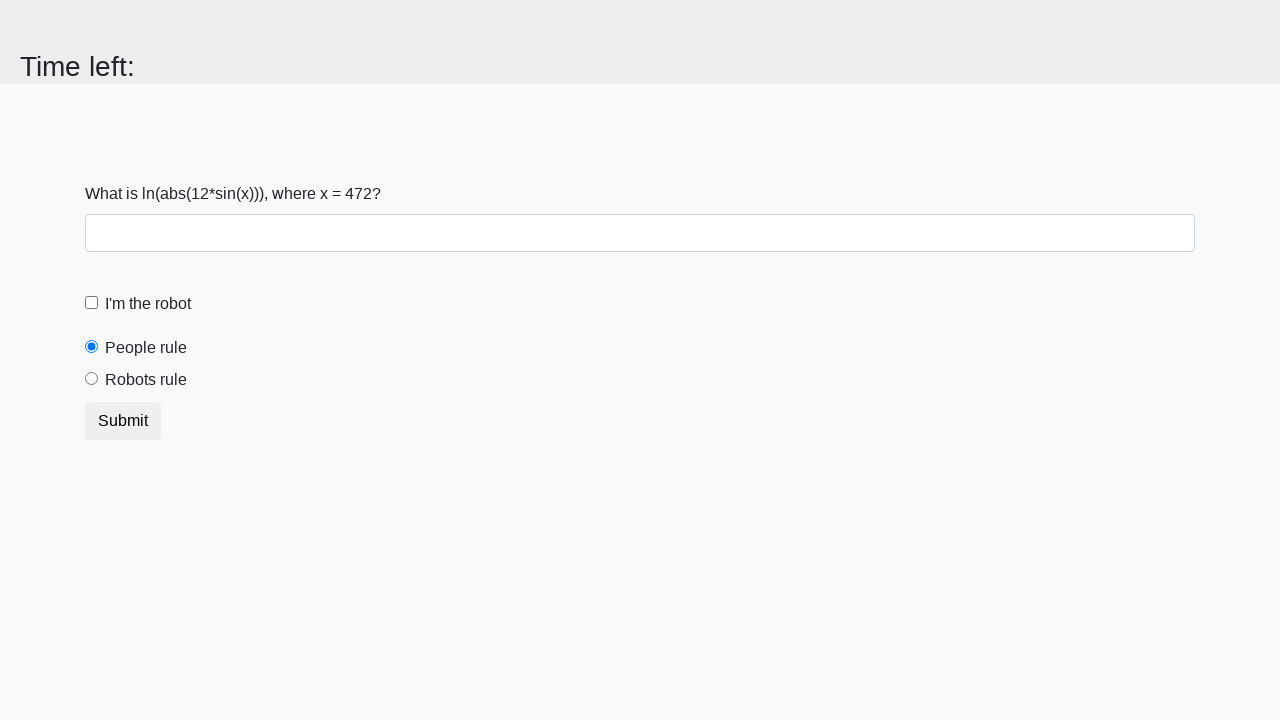

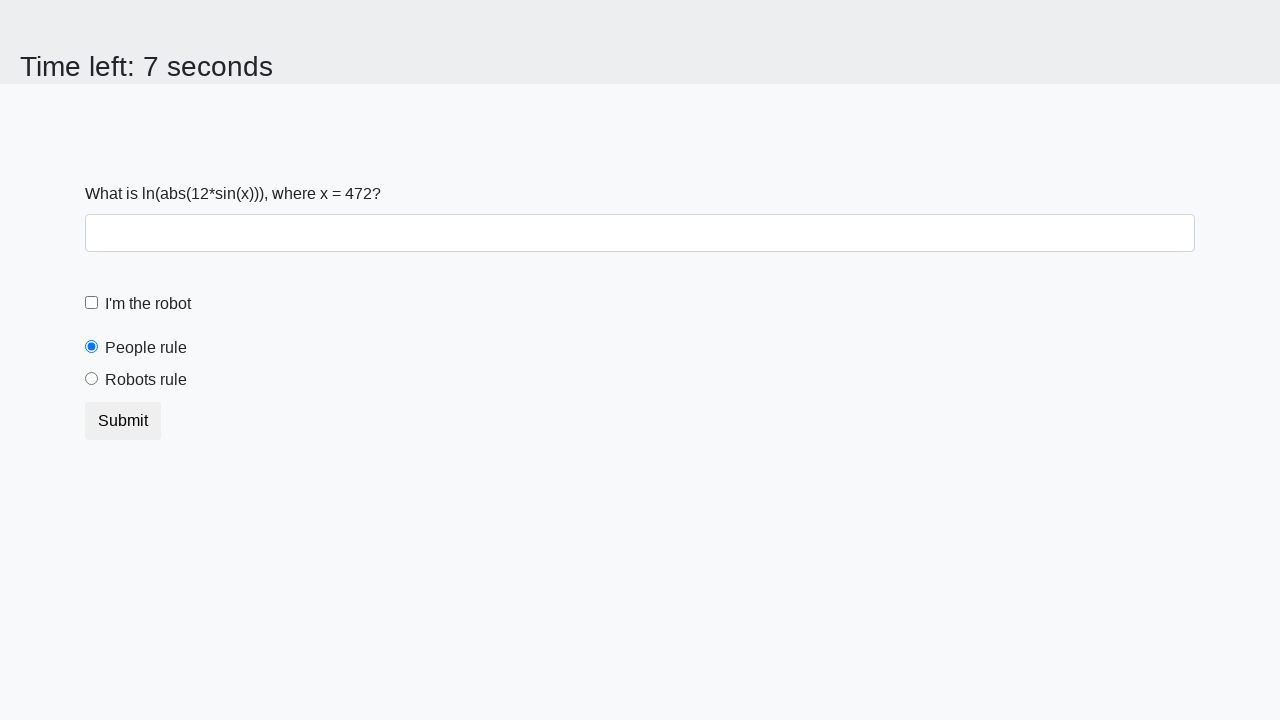